Tests file download functionality by clicking the download button and verifying a file can be downloaded from the website

Starting URL: https://demoqa.com/upload-download

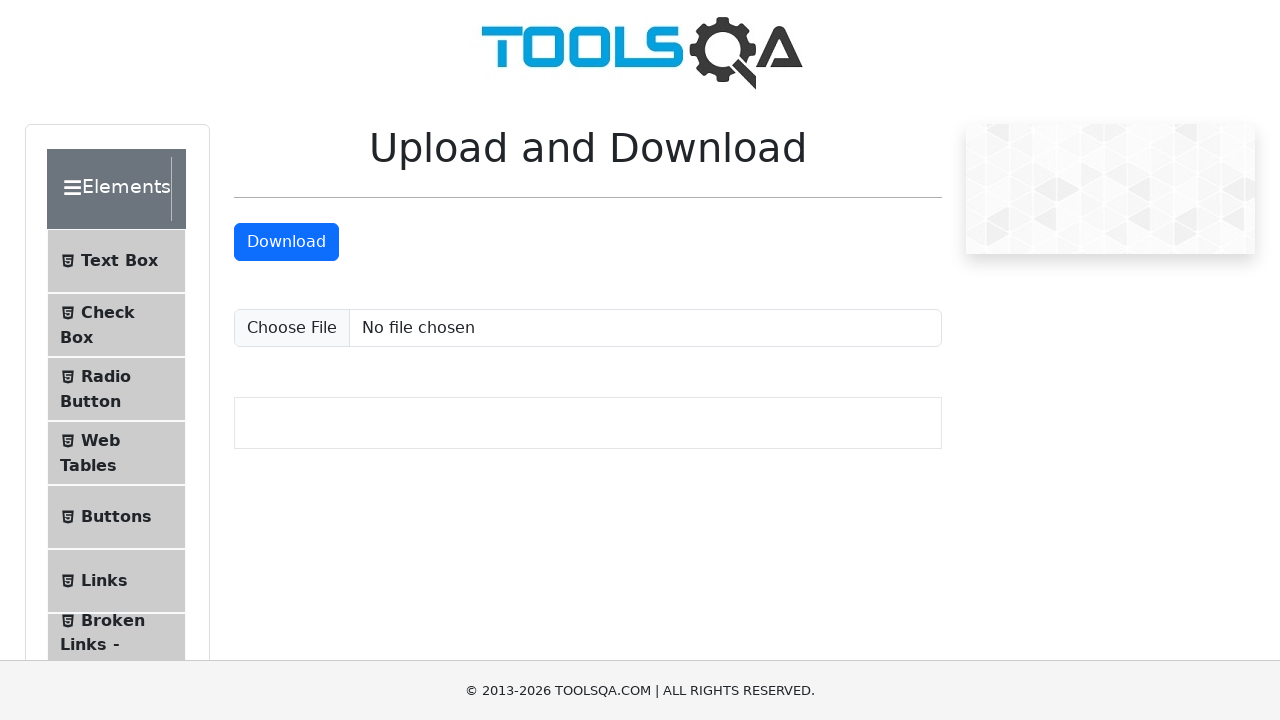

Clicked download button for sampleFile.jpeg at (286, 242) on xpath=.//*[@download='sampleFile.jpeg']
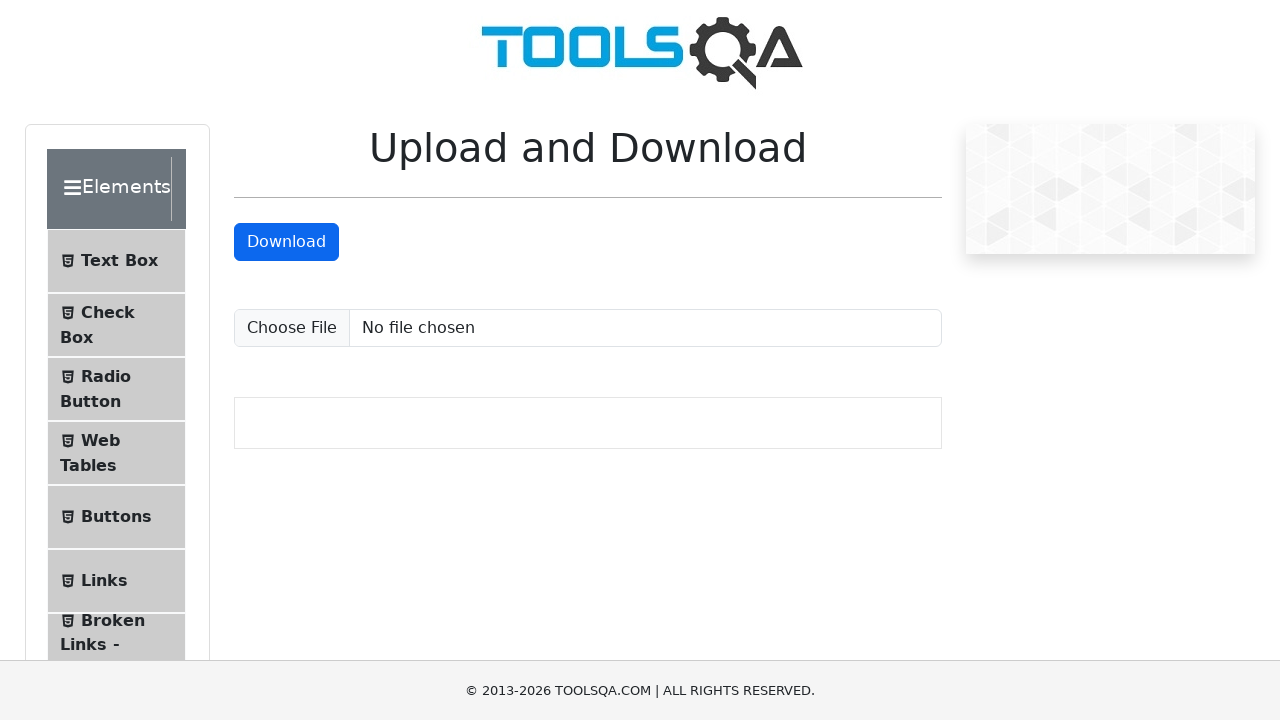

File download completed successfully
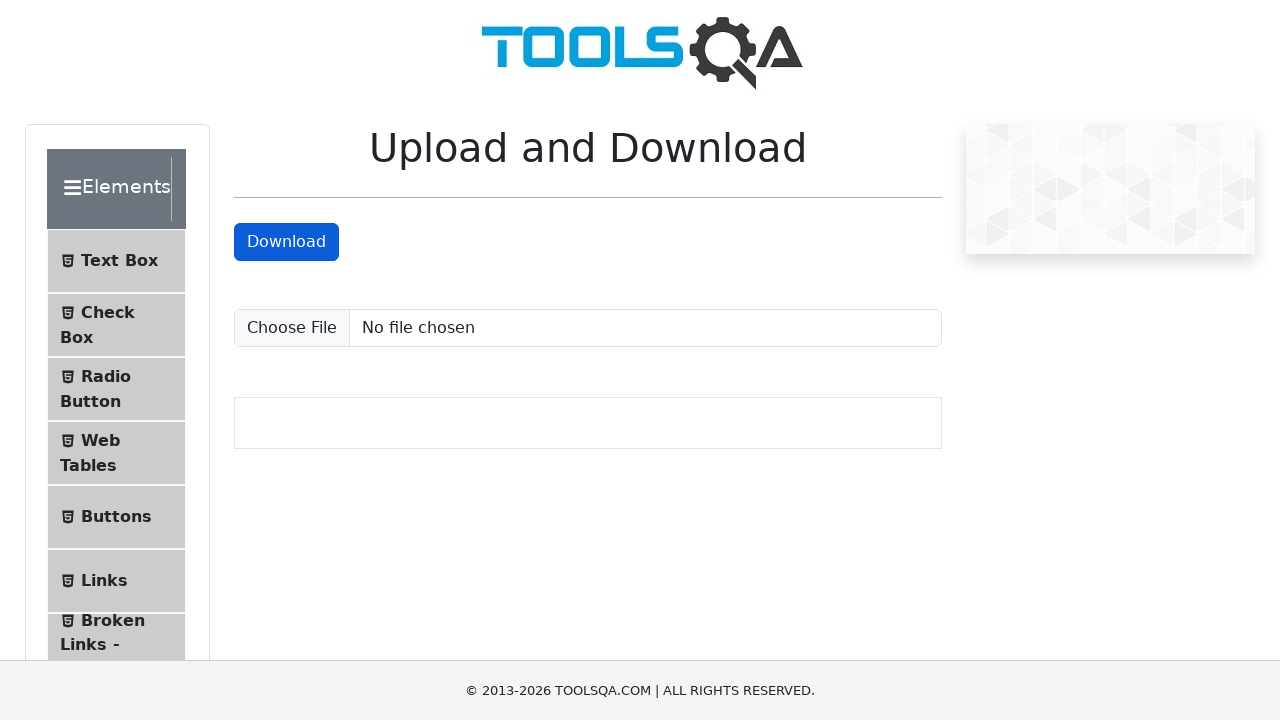

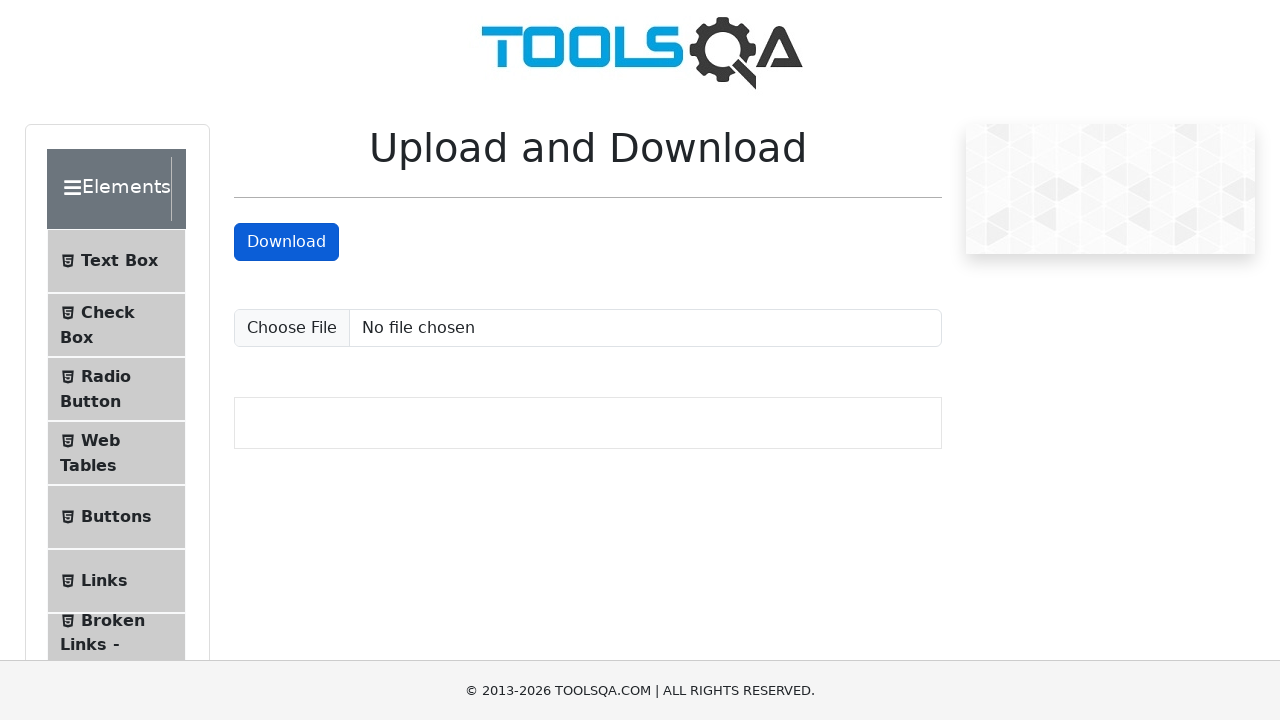